Tests that entering only a username without password and clicking login displays the error message "Epic sadface: Password is required"

Starting URL: https://www.saucedemo.com/

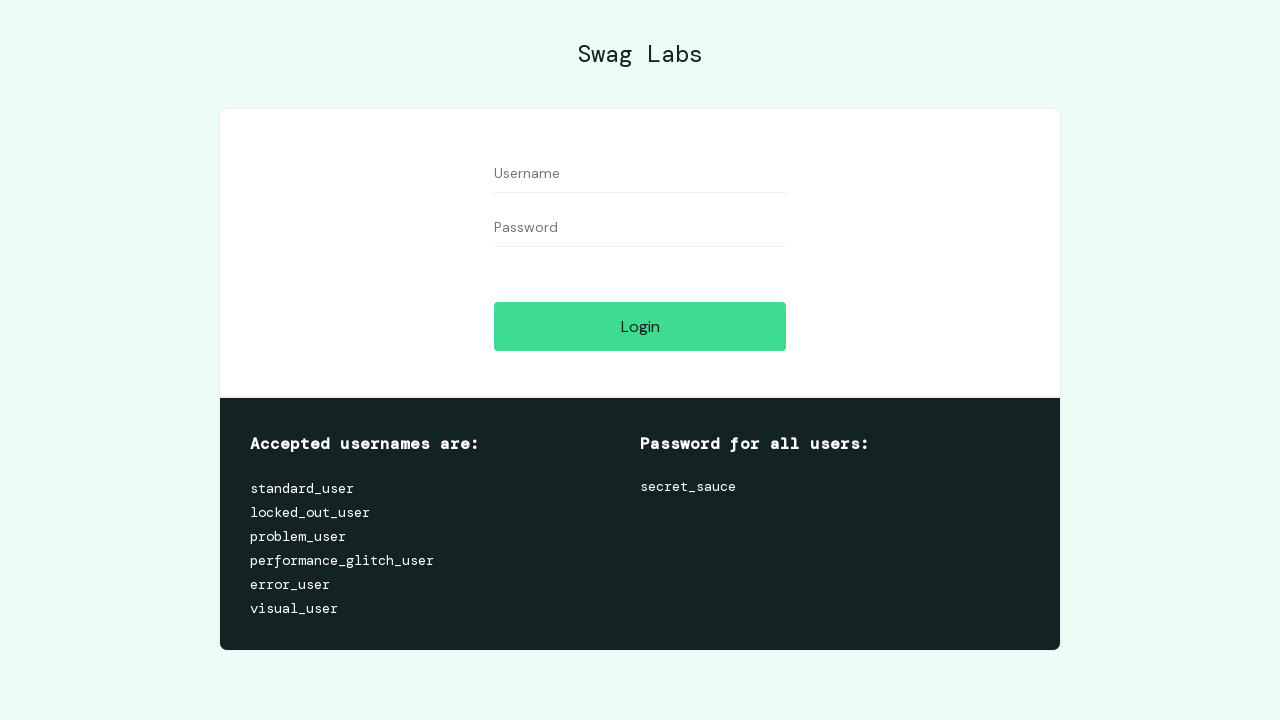

Entered username 'Kerim' in username field on #user-name
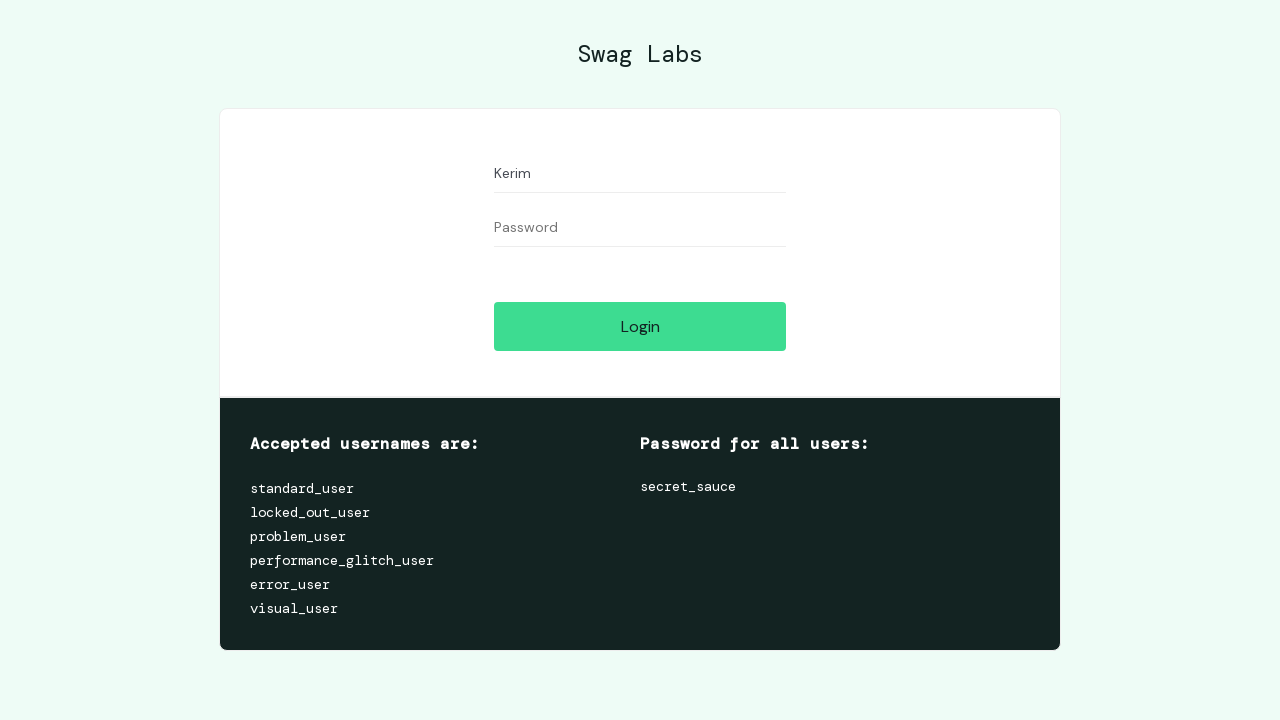

Clicked login button without entering password at (640, 326) on #login-button
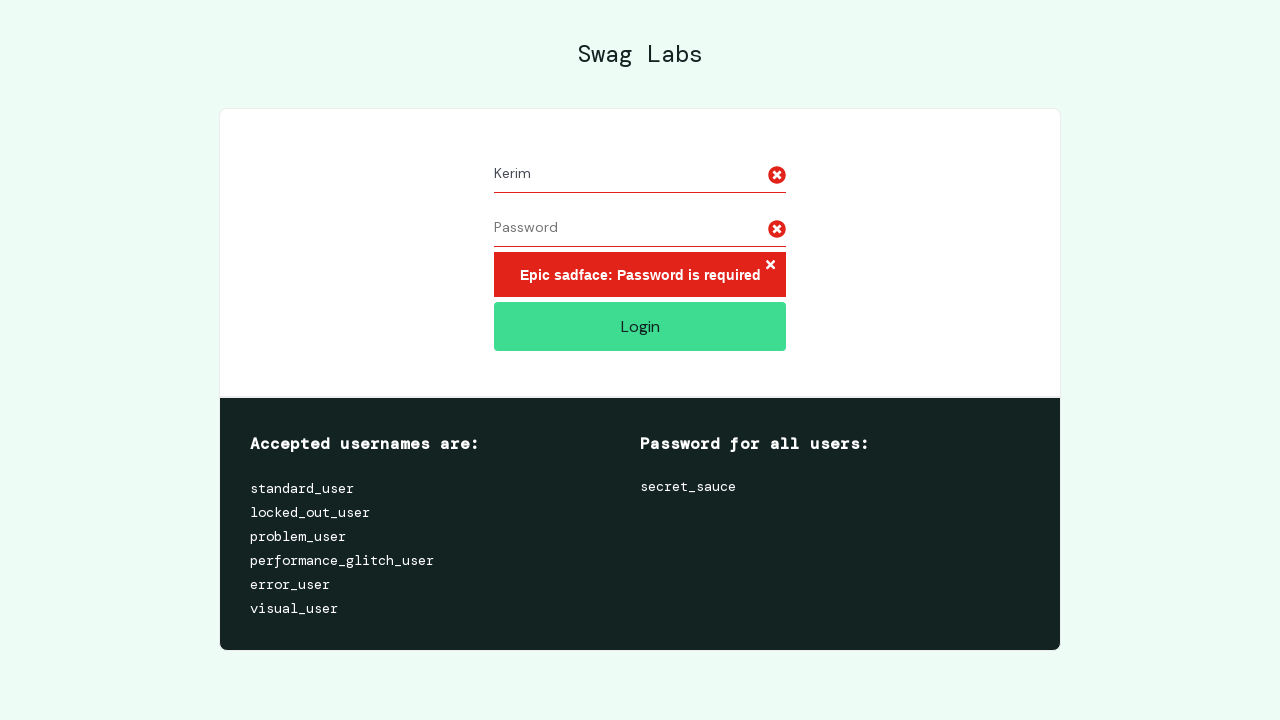

Error message 'Epic sadface: Password is required' appeared
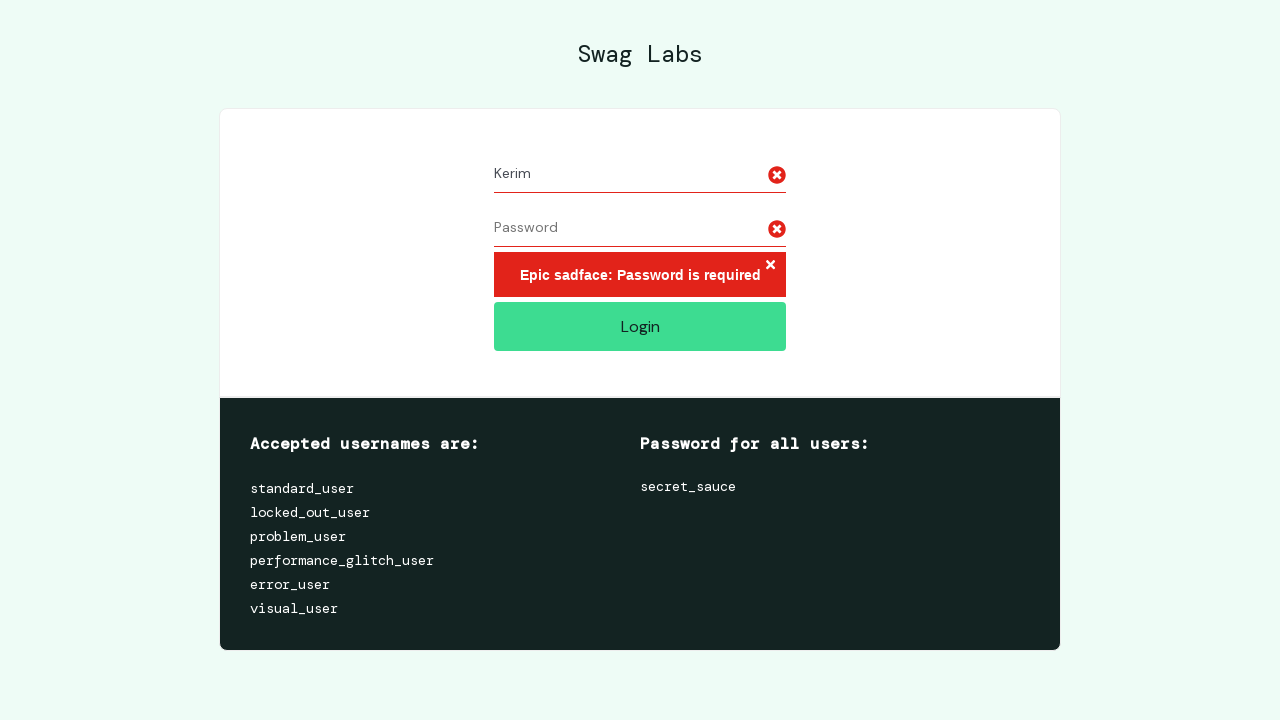

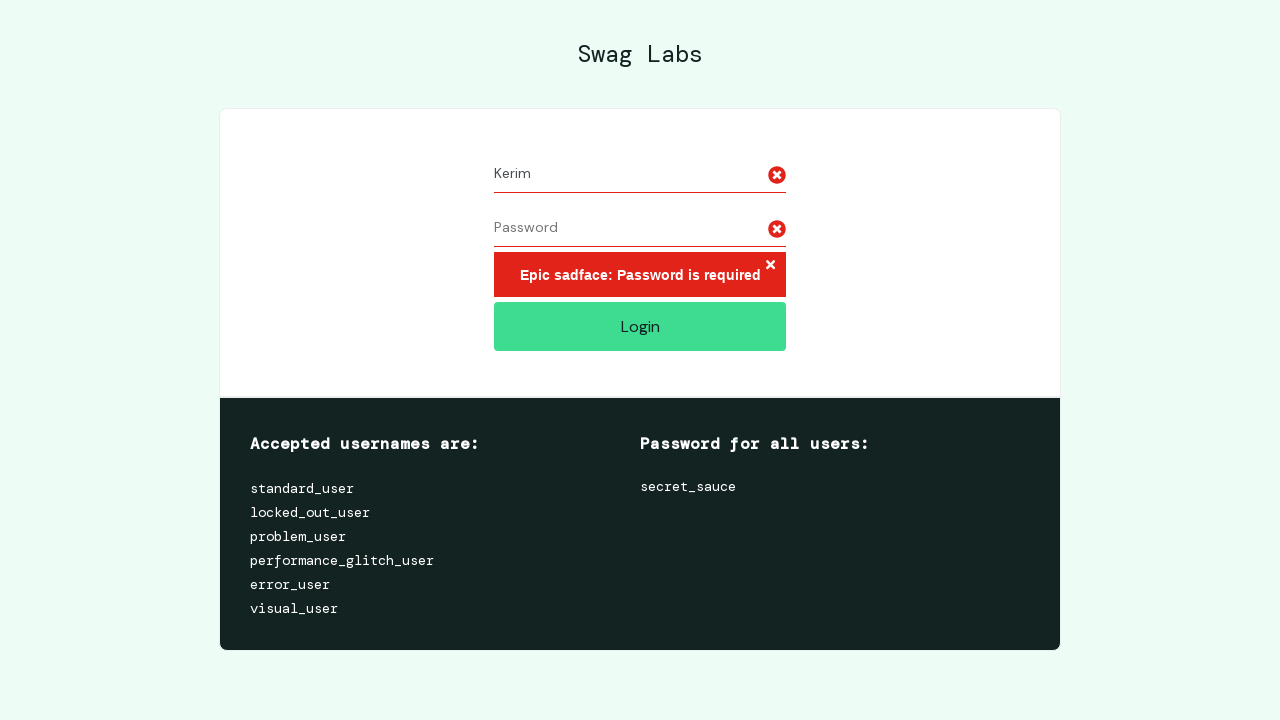